Tests multi-tab browser functionality by clicking a link that opens a new tab, switching to the new tab, verifying it opened, closing it, and switching back to the original tab to verify the title remains the same.

Starting URL: https://rahulshettyacademy.com/AutomationPractice/

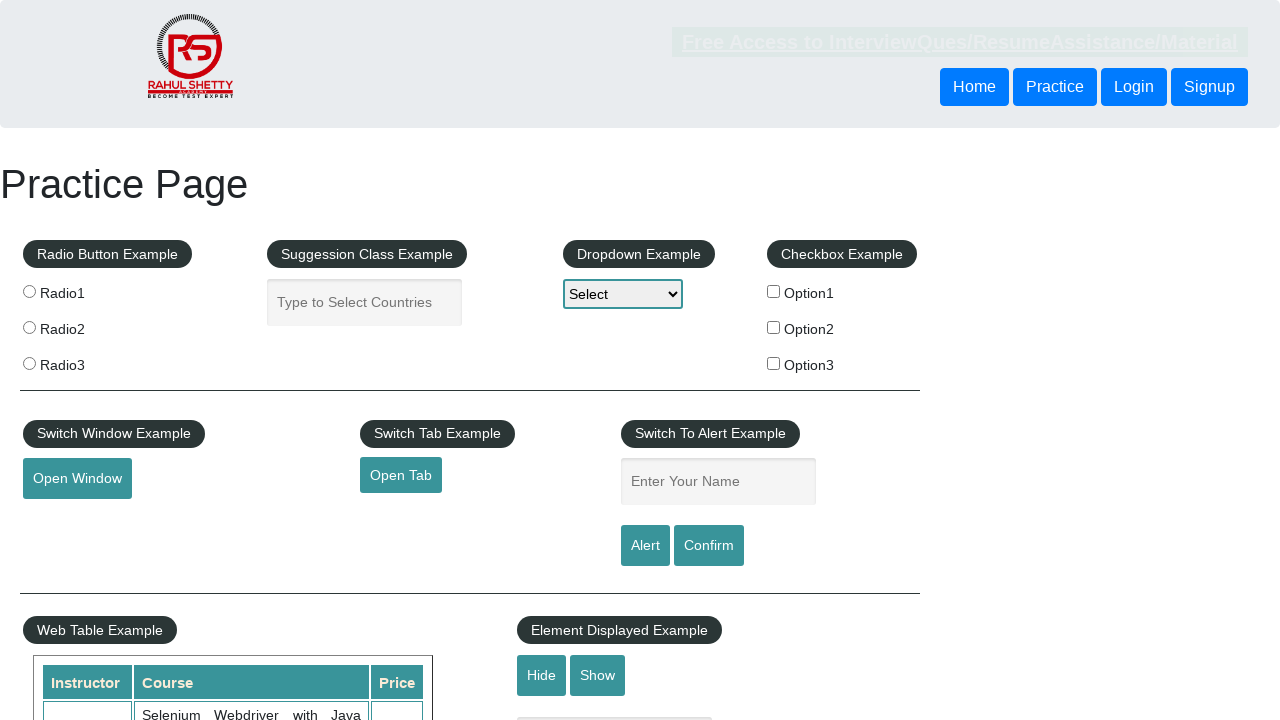

Stored original page title
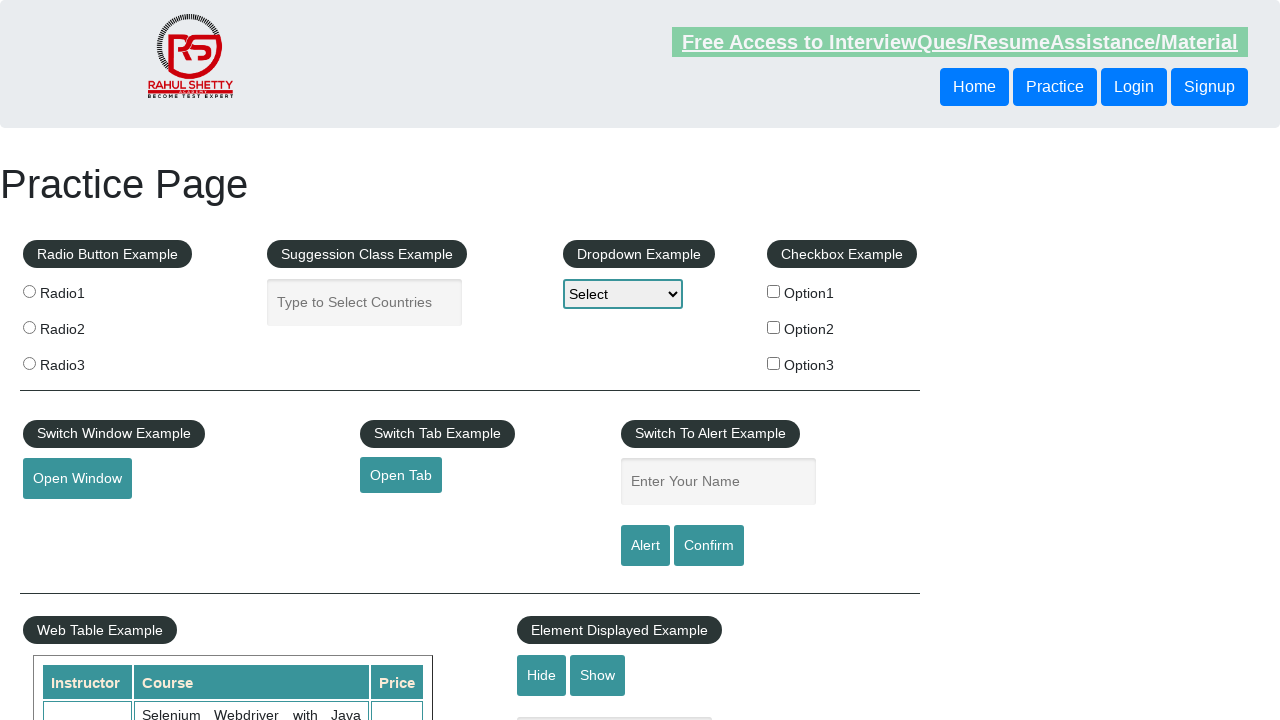

Clicked 'Open Tab' link to open new tab at (401, 475) on #opentab
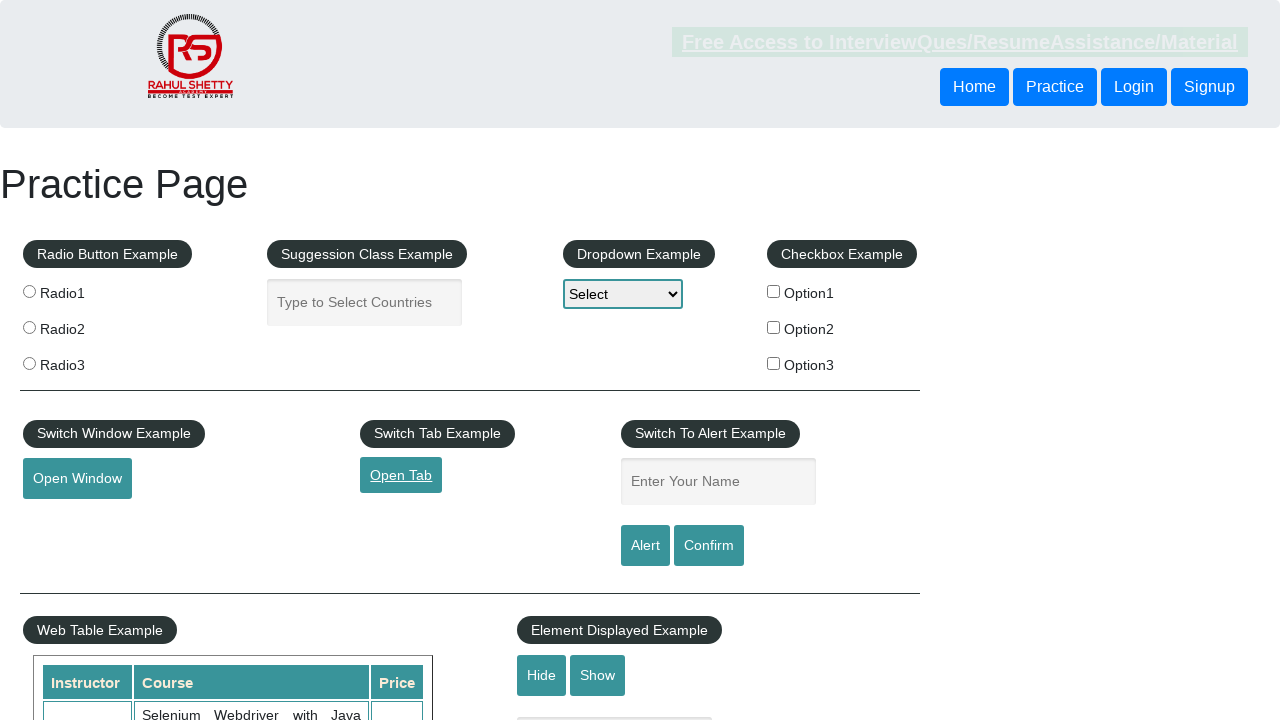

Captured new tab/page object
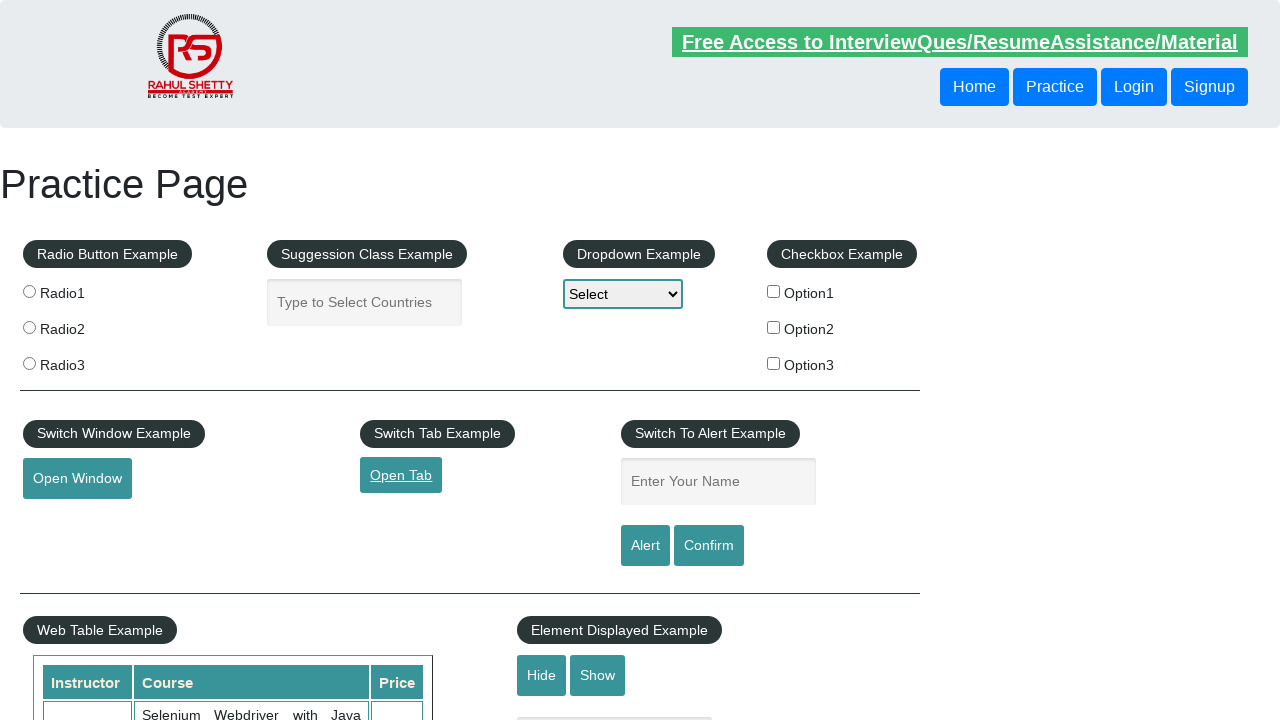

New tab loaded successfully
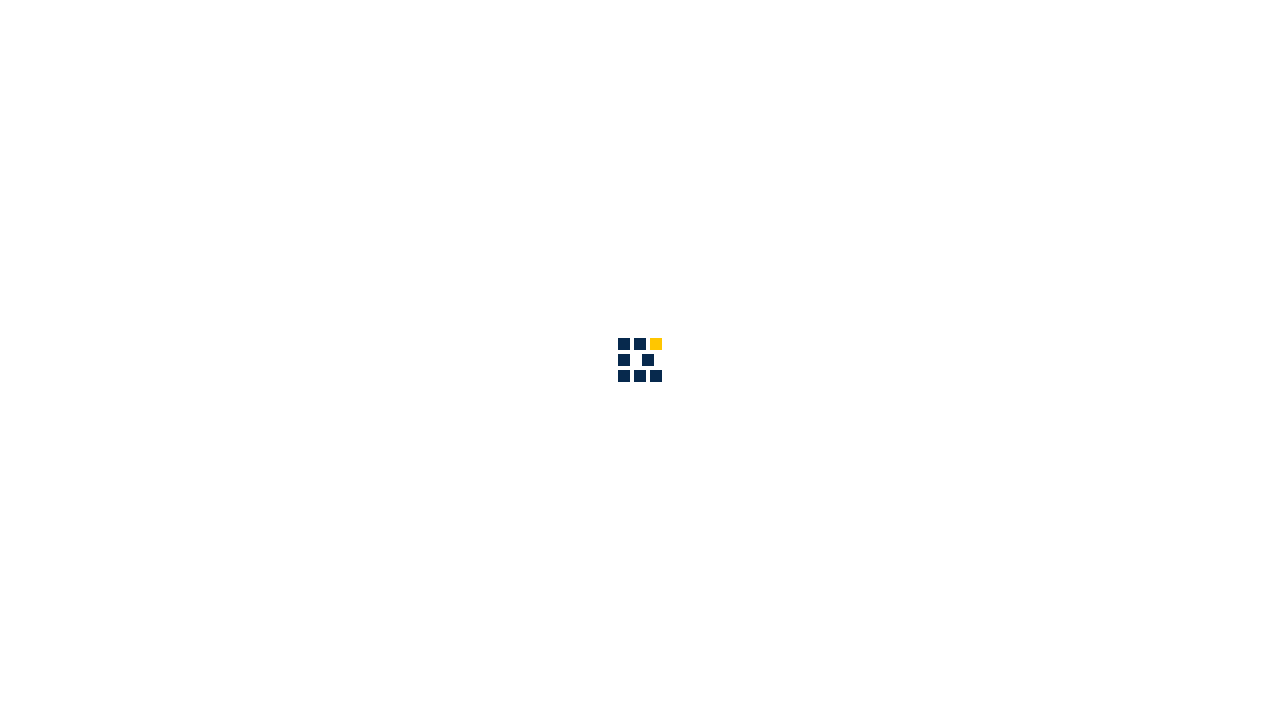

Verified new tab title: QAClick Academy - A Testing Academy to Learn, Earn and Shine
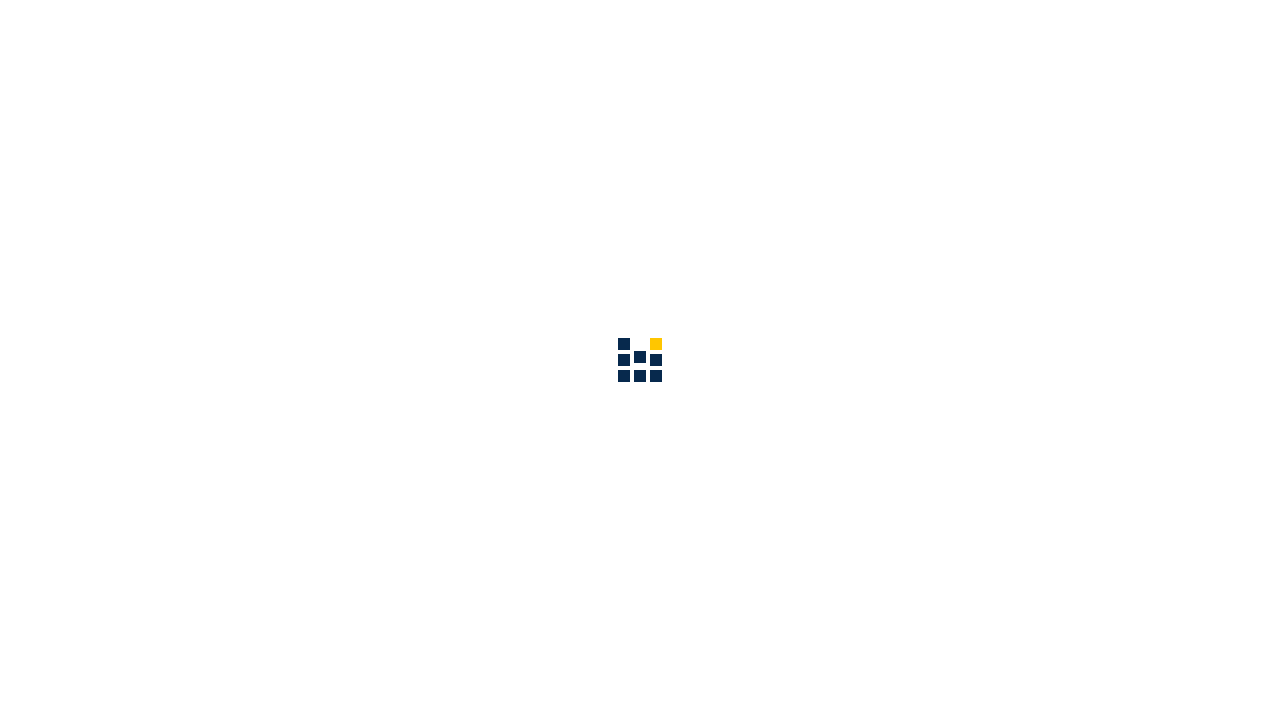

Closed the new tab
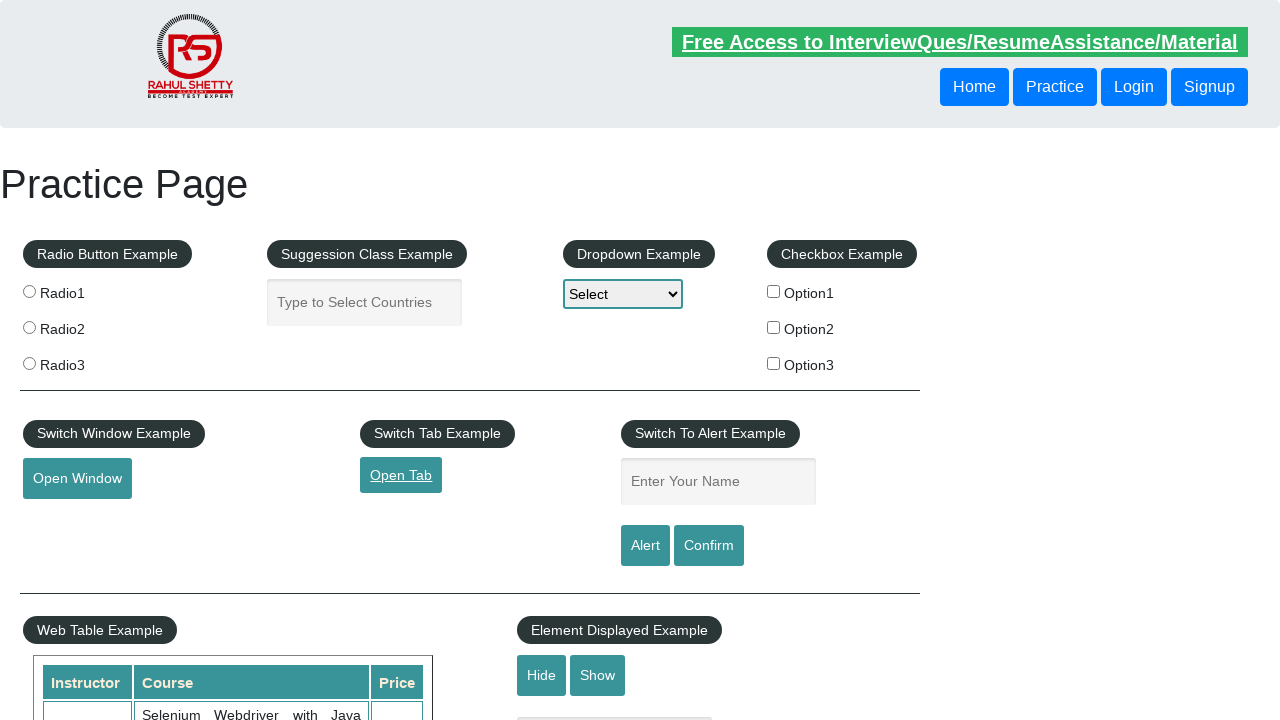

Verified original page title remains unchanged after closing new tab
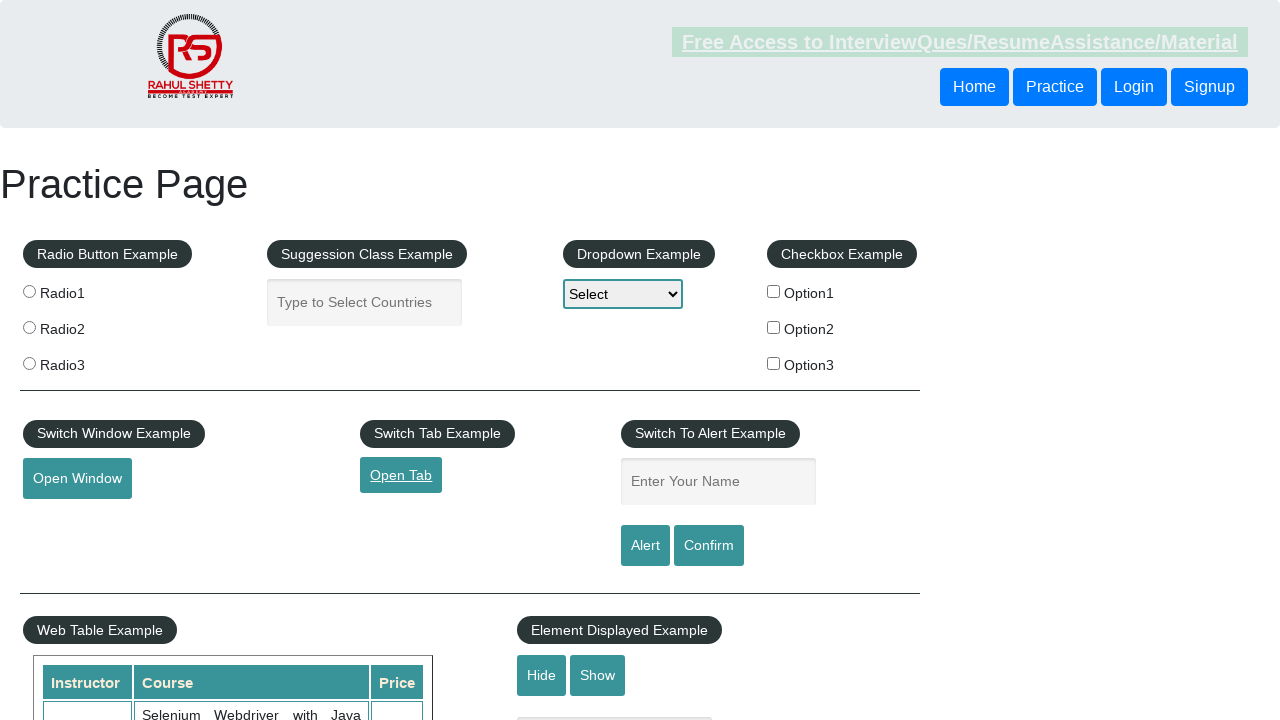

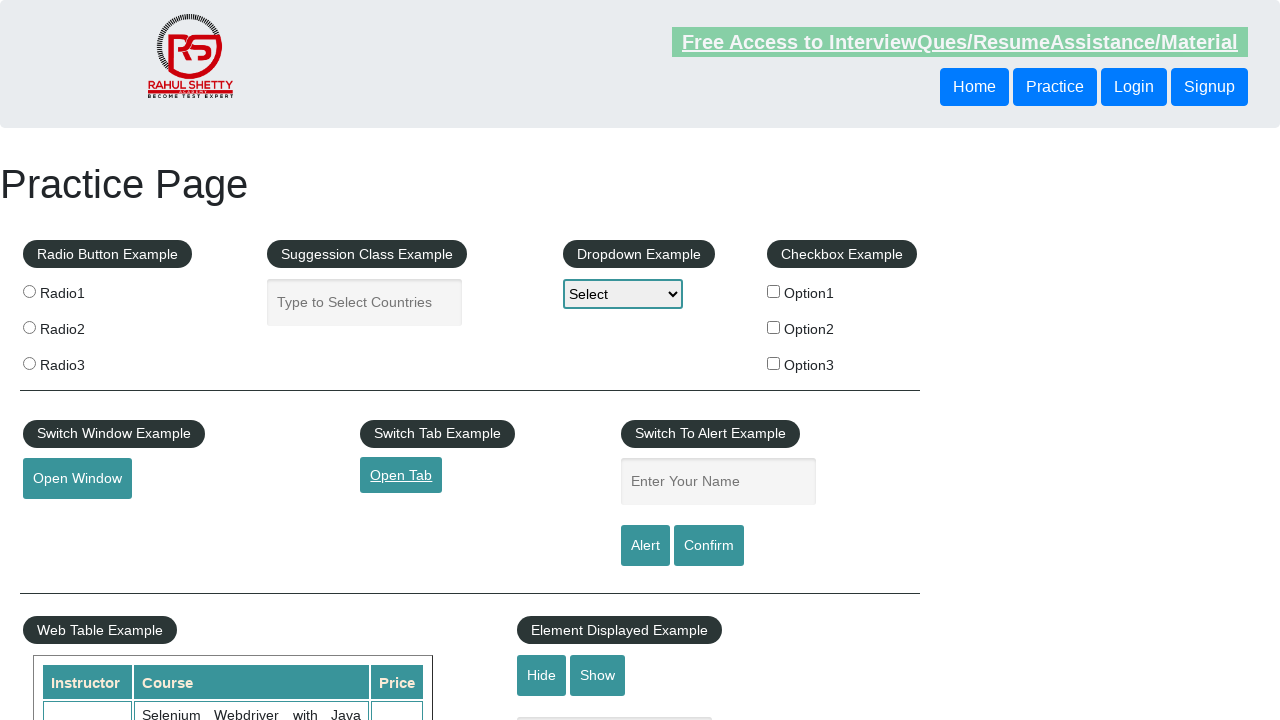